Tests e-commerce functionality by searching for a specific product (Cucumber) and adding it to the cart

Starting URL: https://rahulshettyacademy.com/seleniumPractise/#/

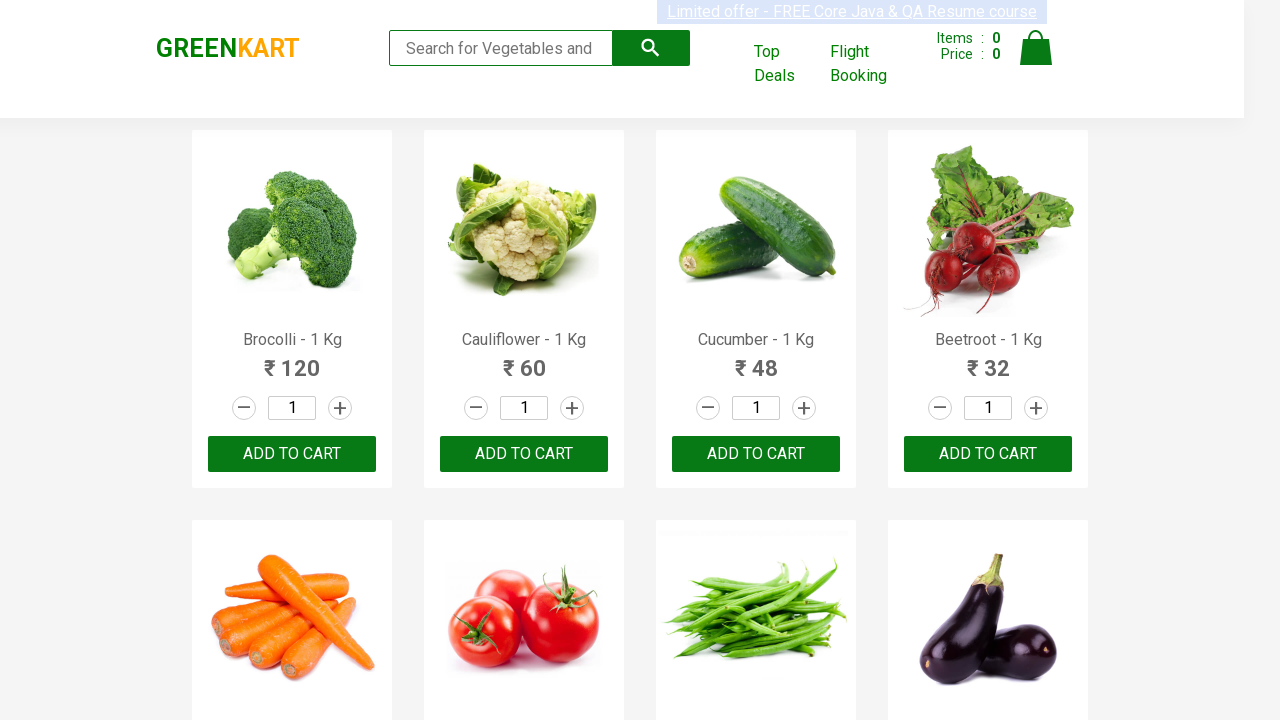

Waited for all products to load
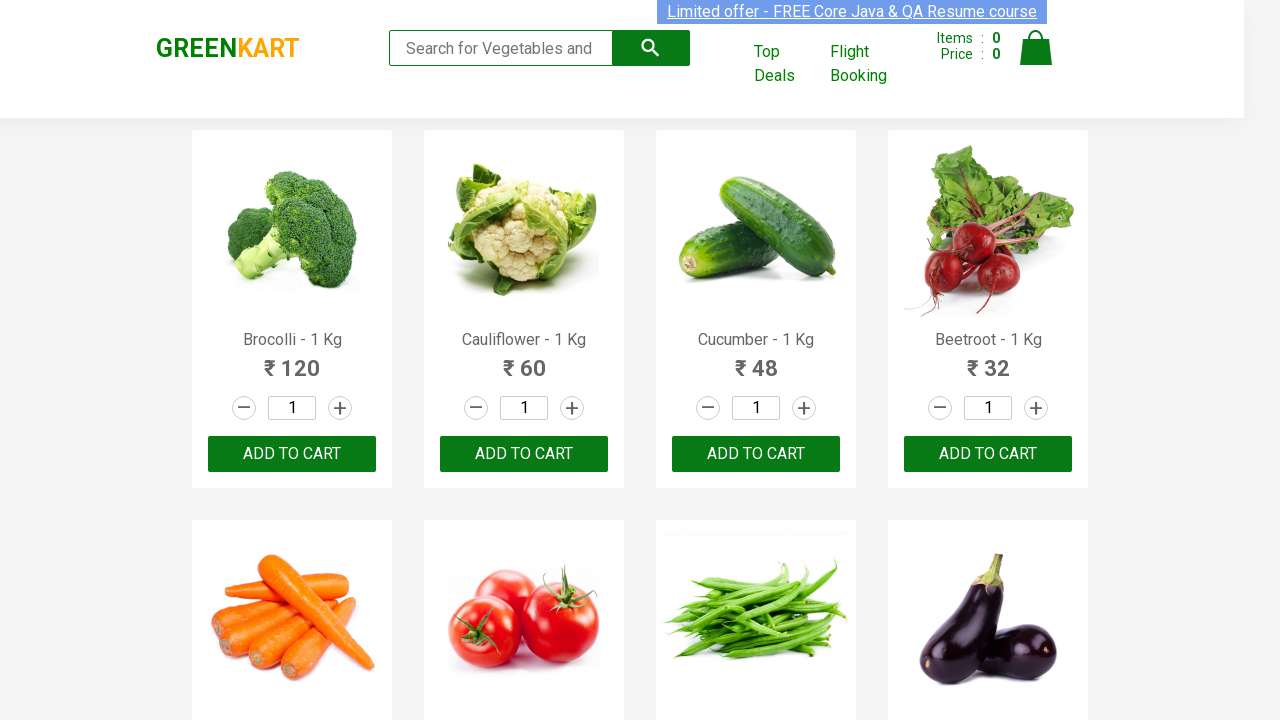

Retrieved all product elements from the page
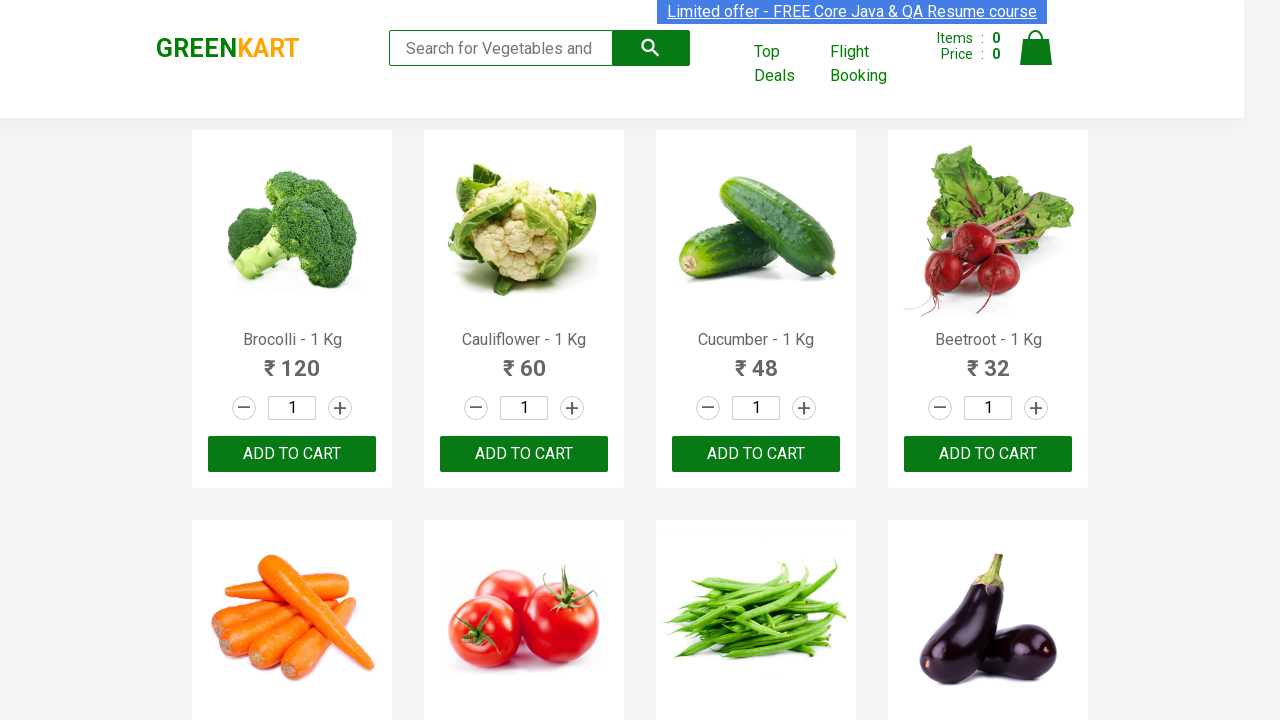

Retrieved product name: Brocolli - 1 Kg
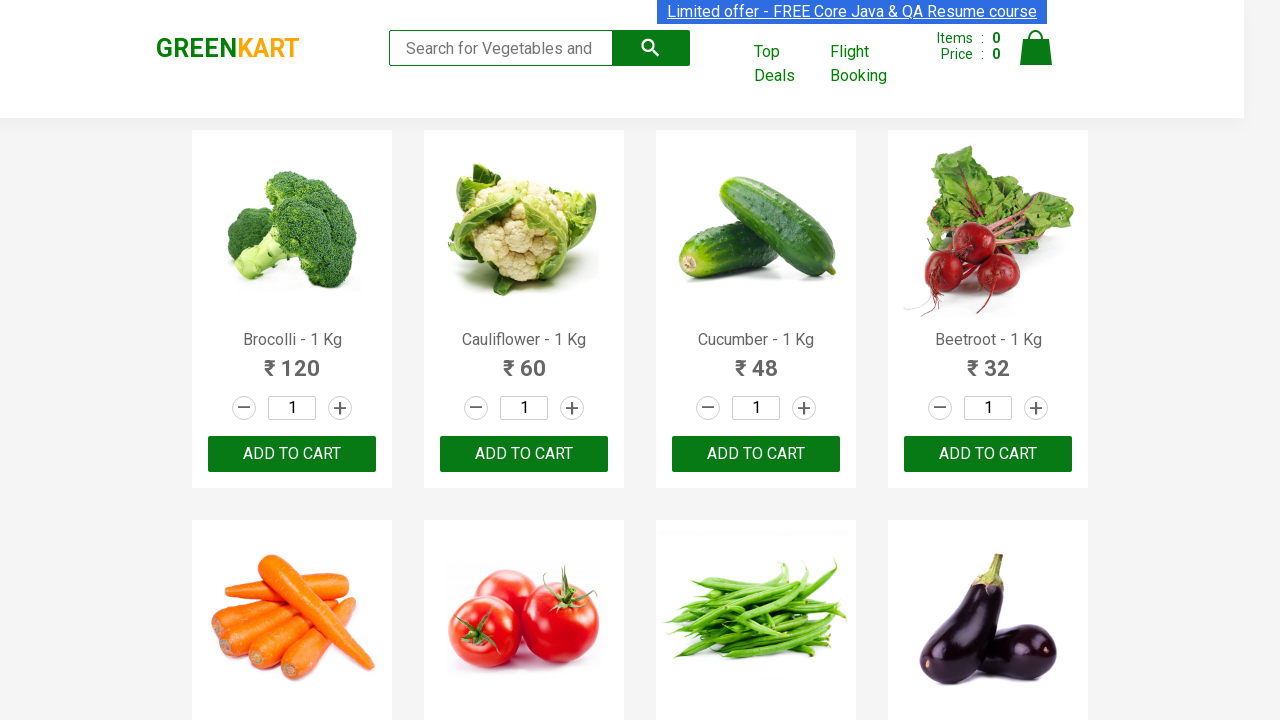

Retrieved product name: Cauliflower - 1 Kg
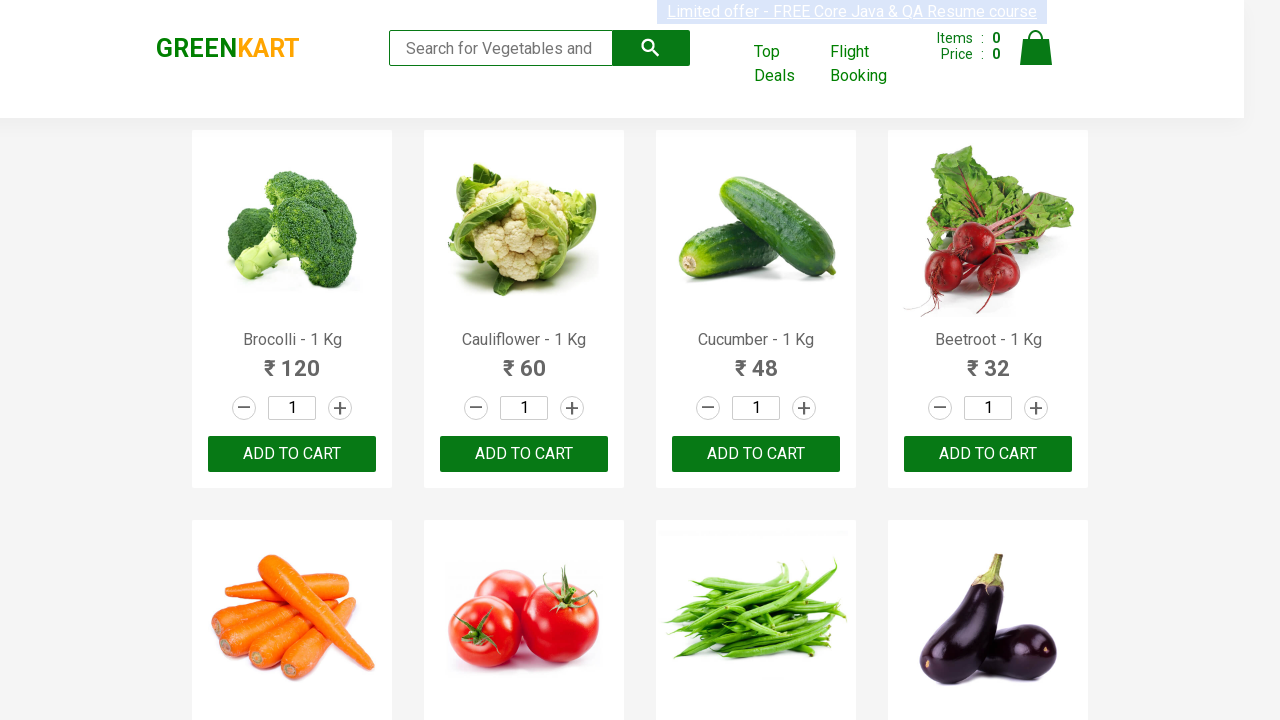

Retrieved product name: Cucumber - 1 Kg
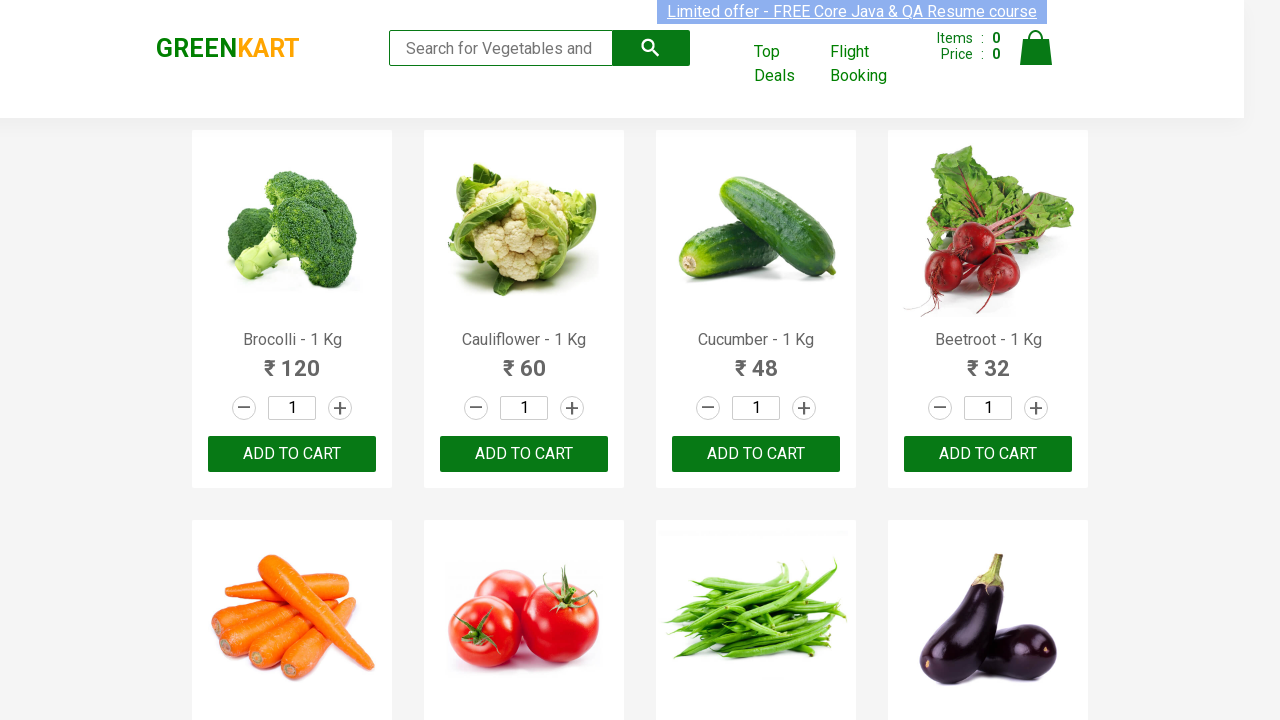

Clicked ADD TO CART button for Cucumber product at (756, 454) on .product >> nth=2 >> .product-action button
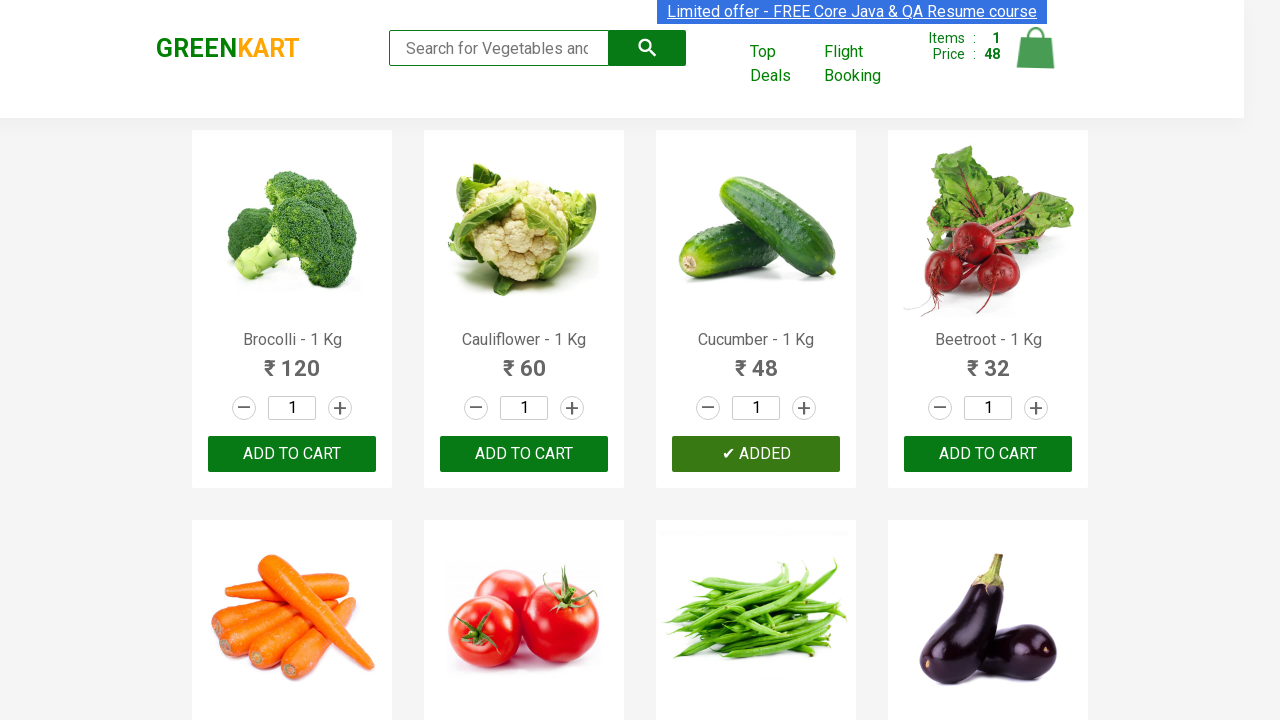

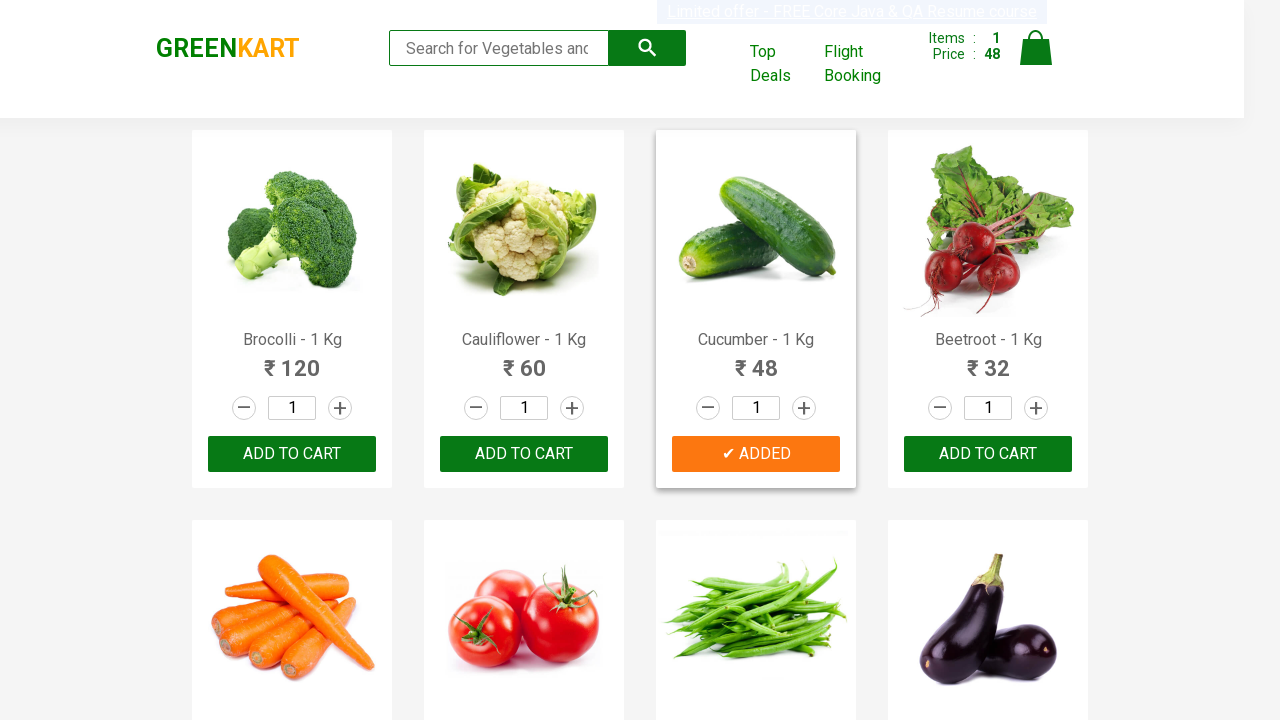